Clicks the Top Lists link in the footer and verifies navigation to toplist.html

Starting URL: https://www.99-bottles-of-beer.net/

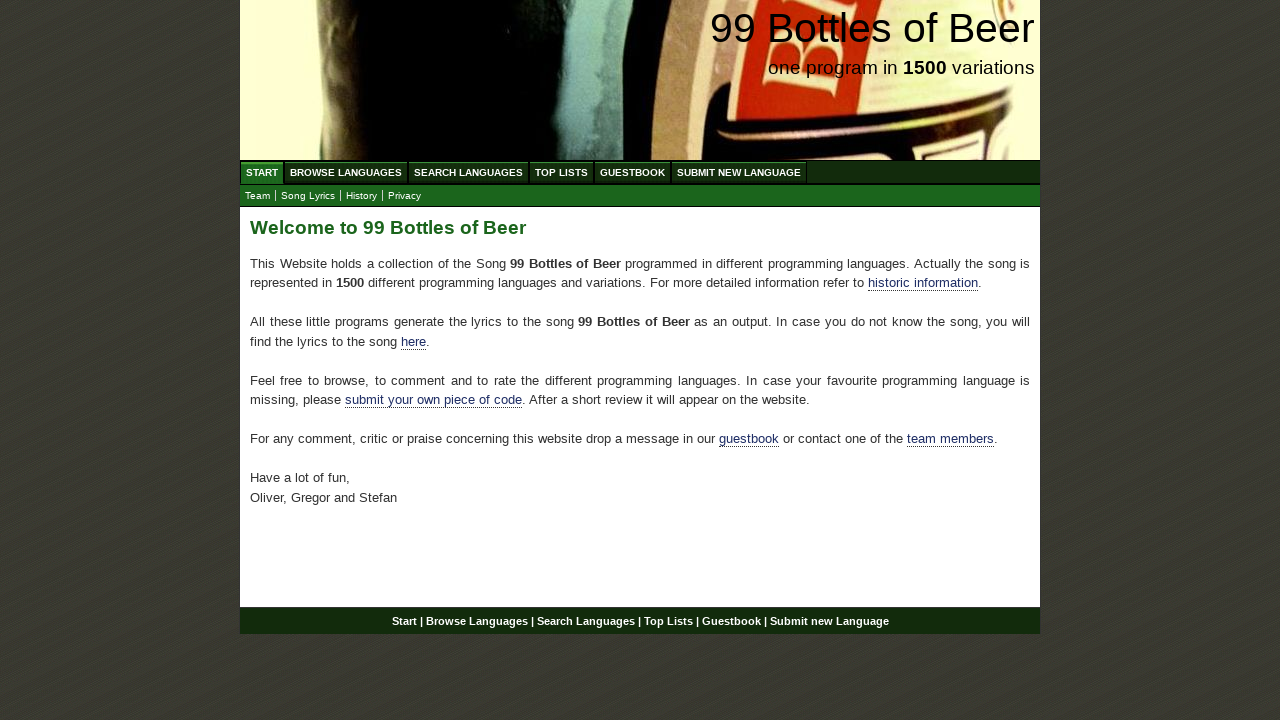

Clicked the Top Lists link in the footer at (668, 621) on div#footer a[href='/toplist.html']
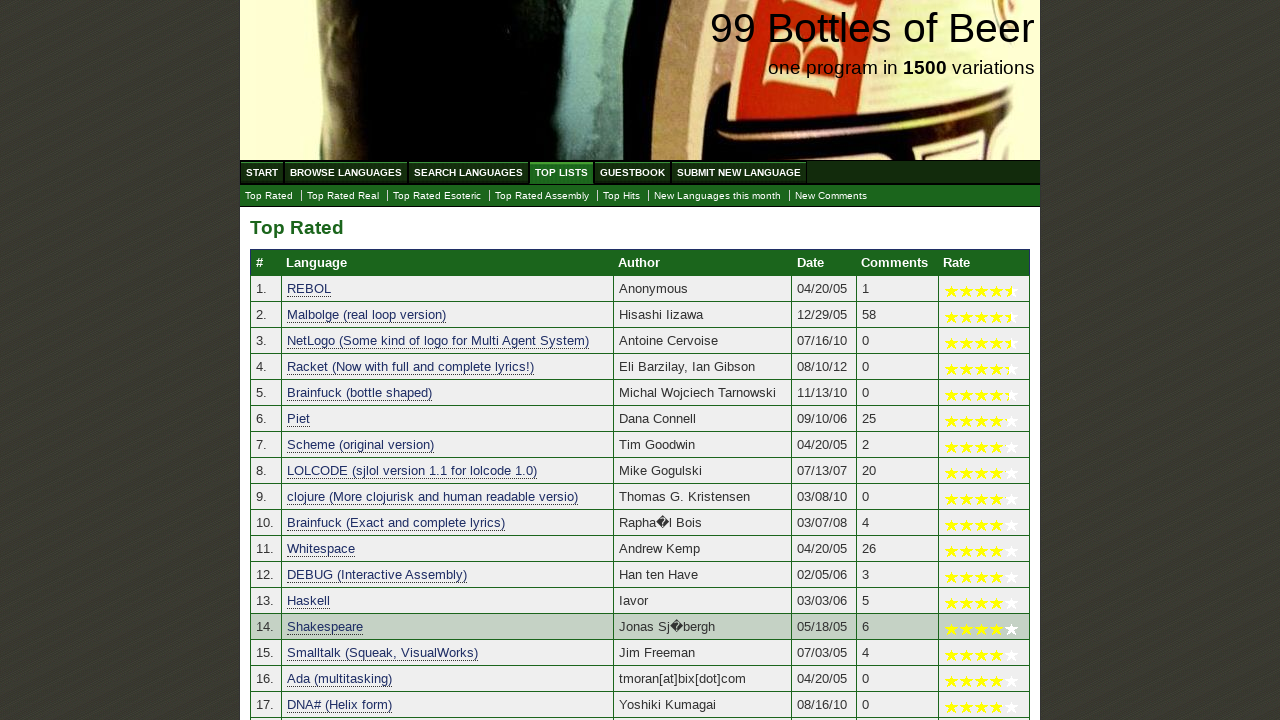

Verified navigation to toplist.html
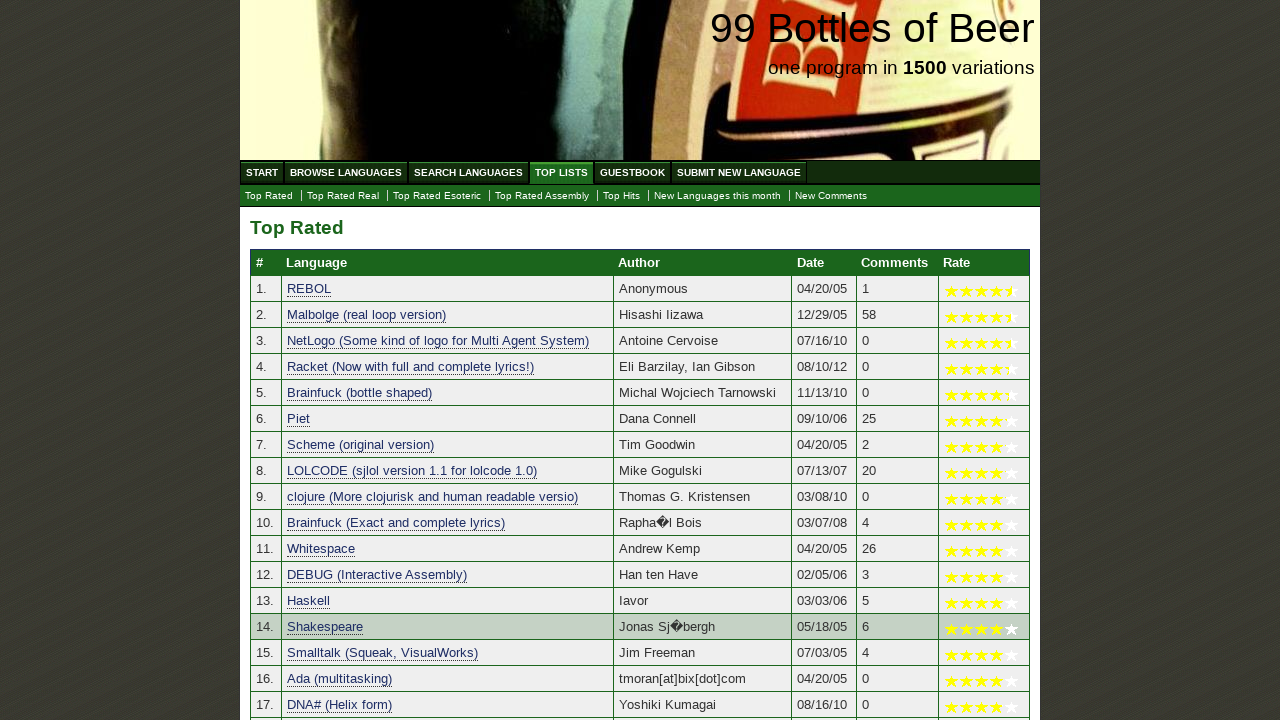

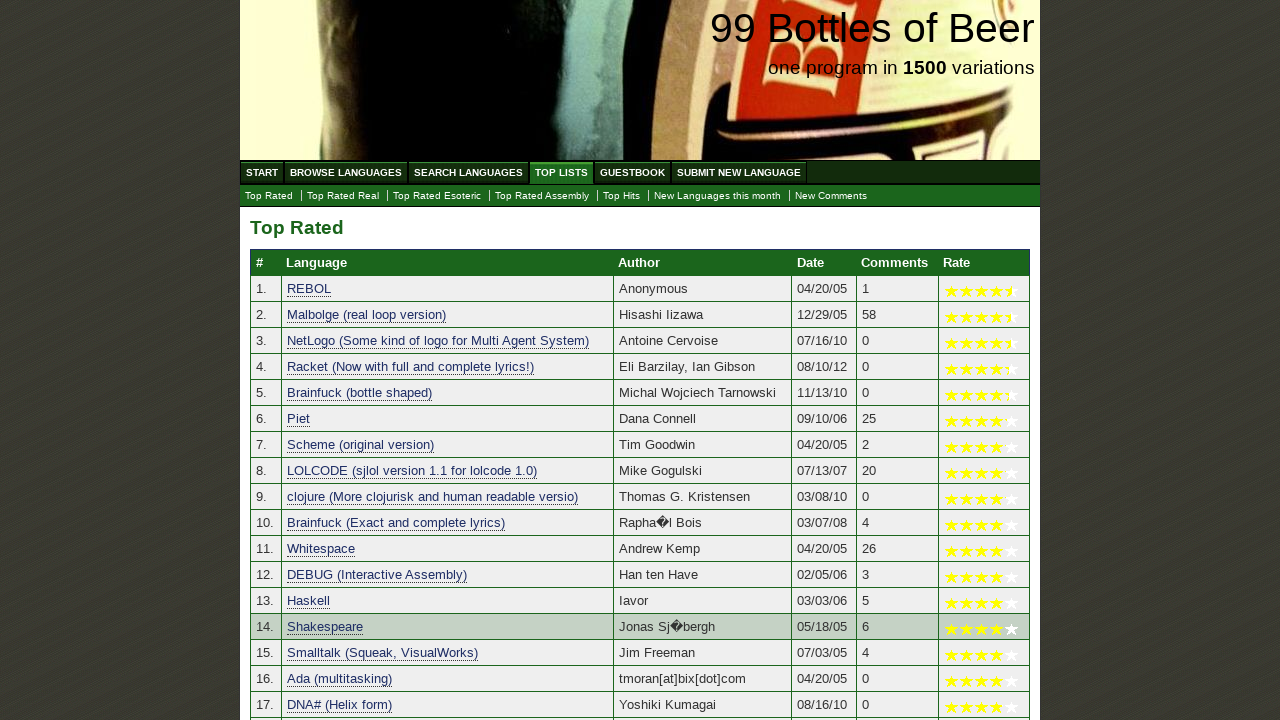